Tests external explore links in the footer by clicking OrthoPedia Patient and Arthrex.com links that open in new tabs

Starting URL: https://www.thenanoexperience.com/

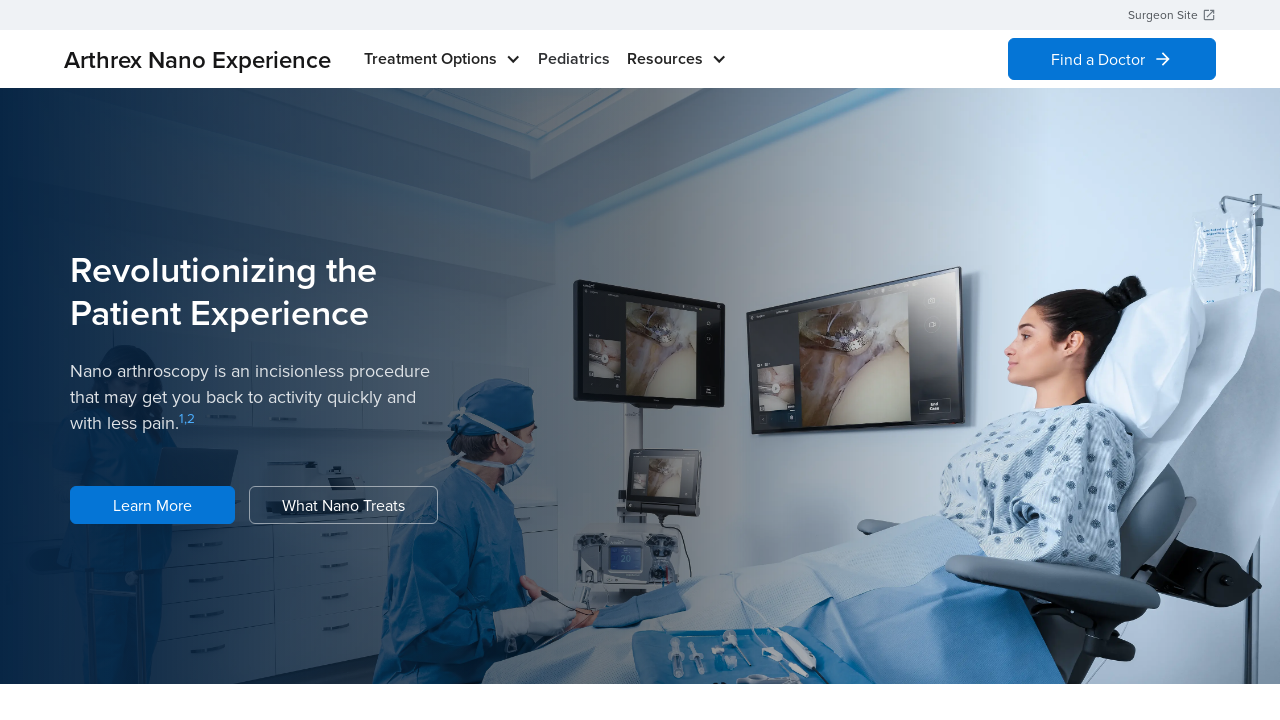

Clicked 'OrthoPedia Patient' link, new tab opened at (473, 360) on a:text('OrthoPedia Patient')
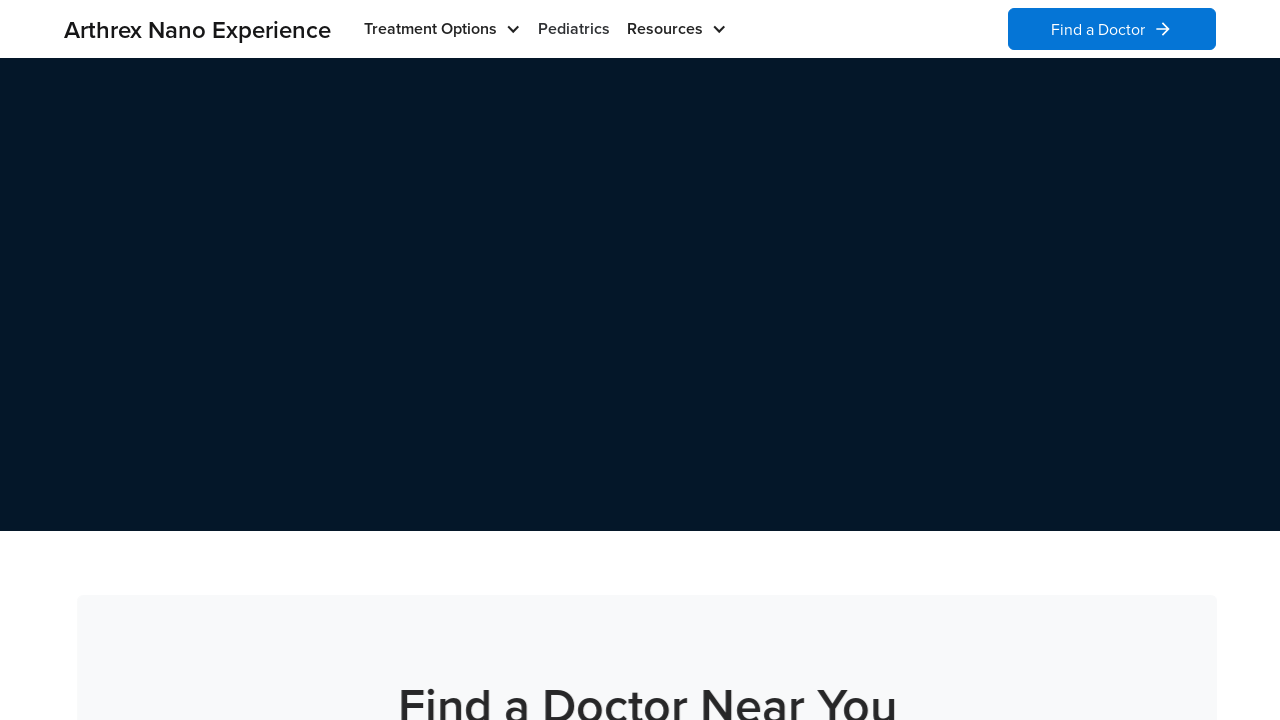

OrthoPedia Patient page loaded in new tab
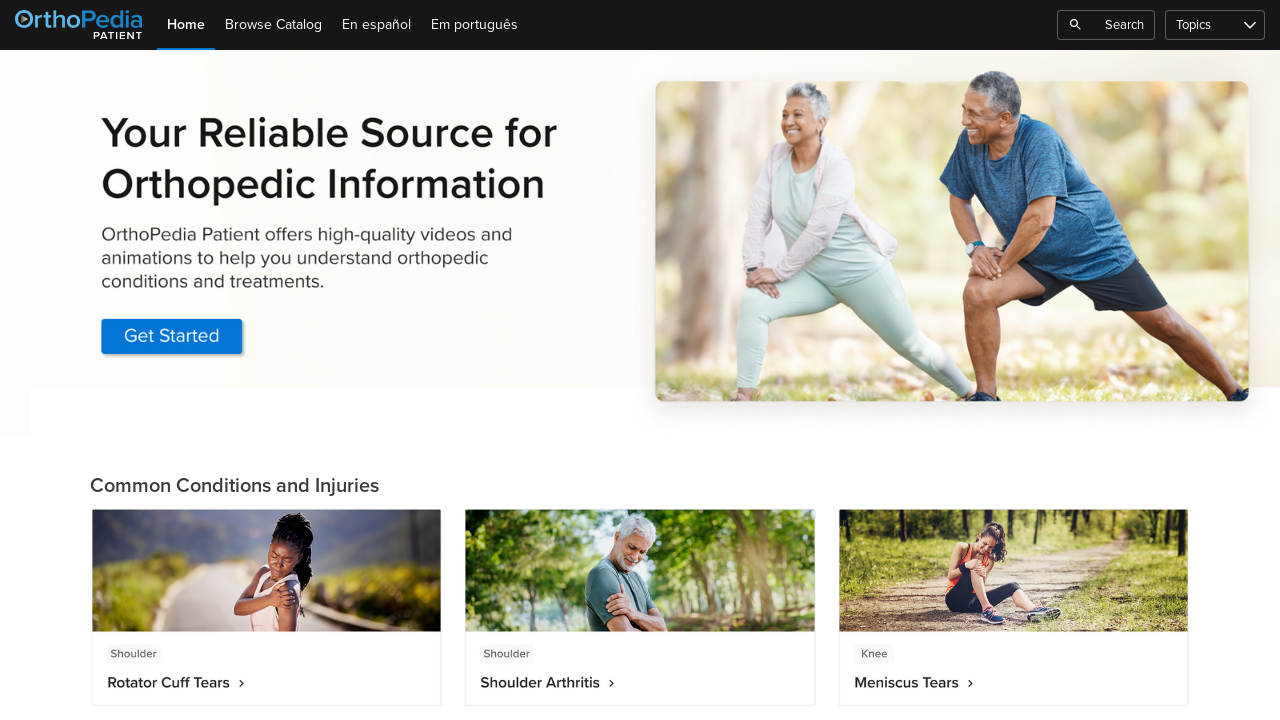

Closed OrthoPedia Patient tab
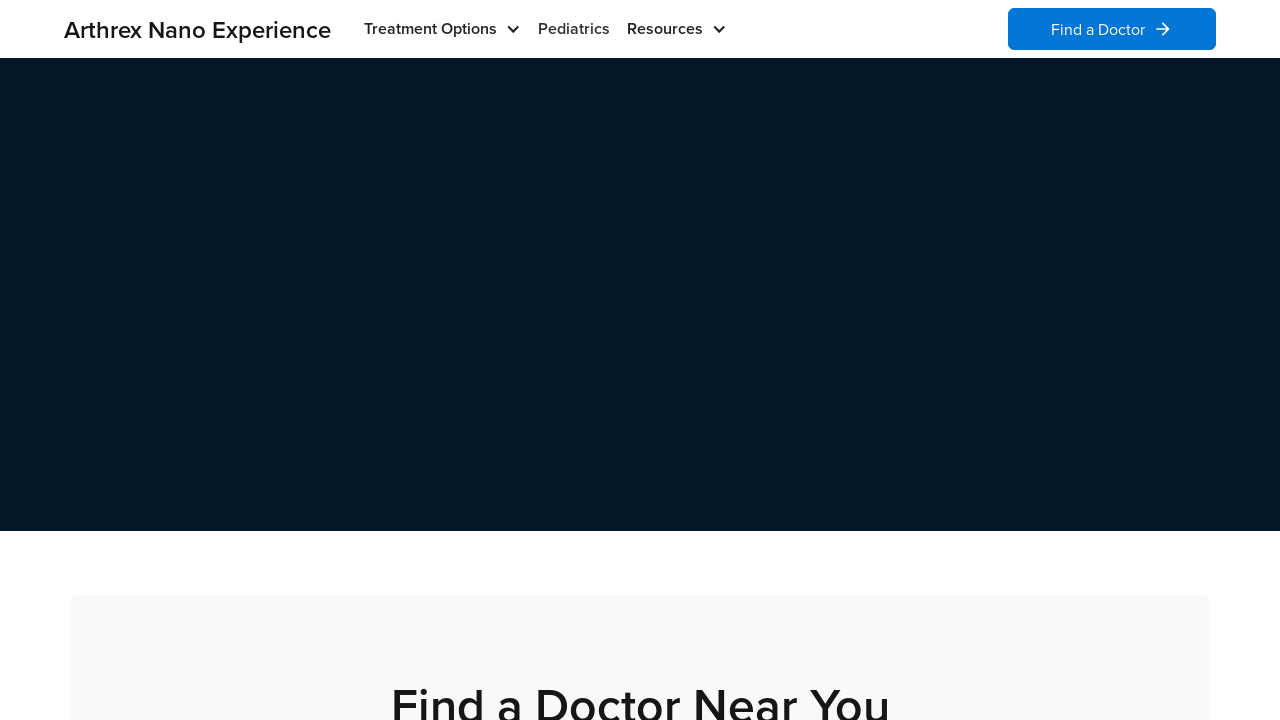

Original page finished loading
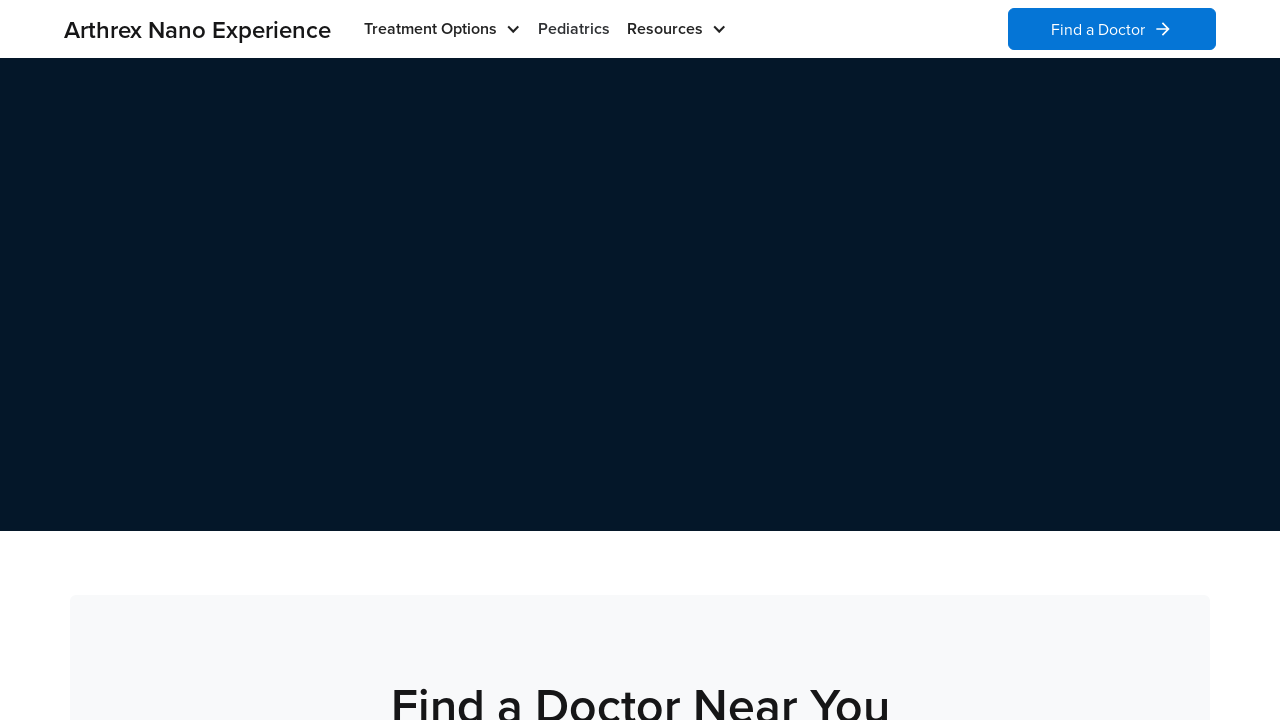

Clicked 'Arthrex.com' link, new tab opened at (452, 360) on a:text('Arthrex.com')
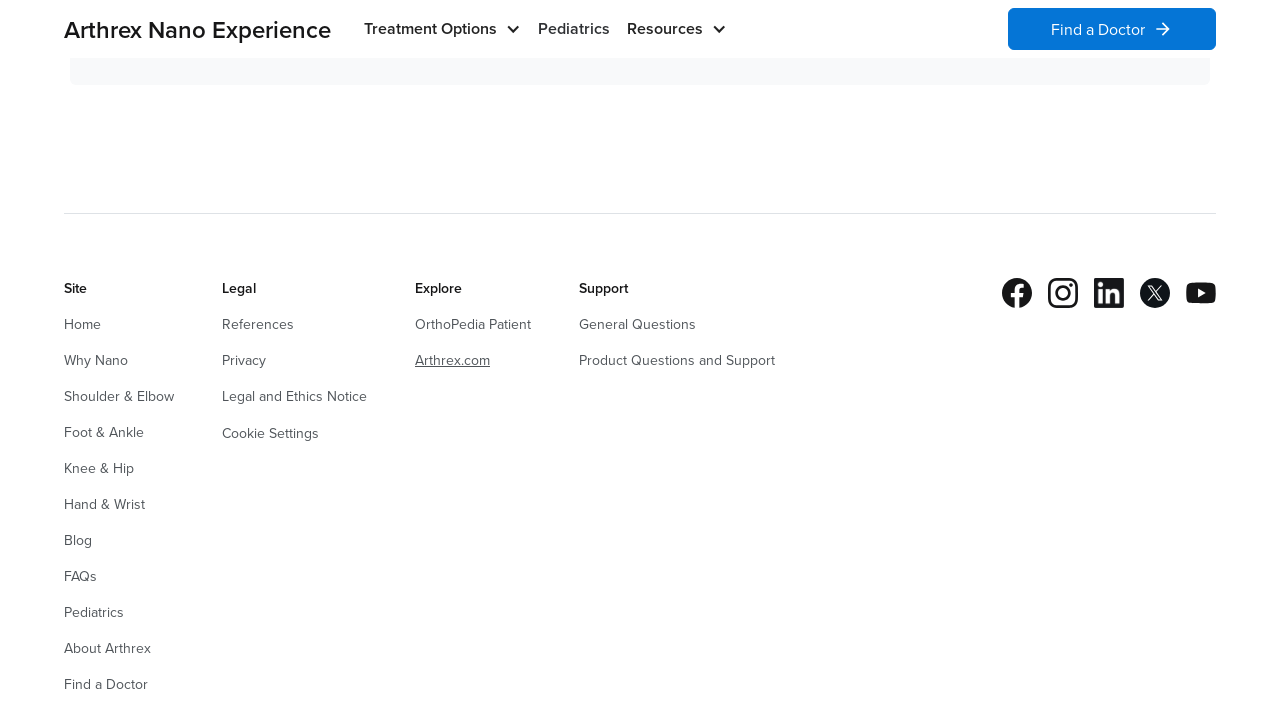

Arthrex.com page loaded in new tab
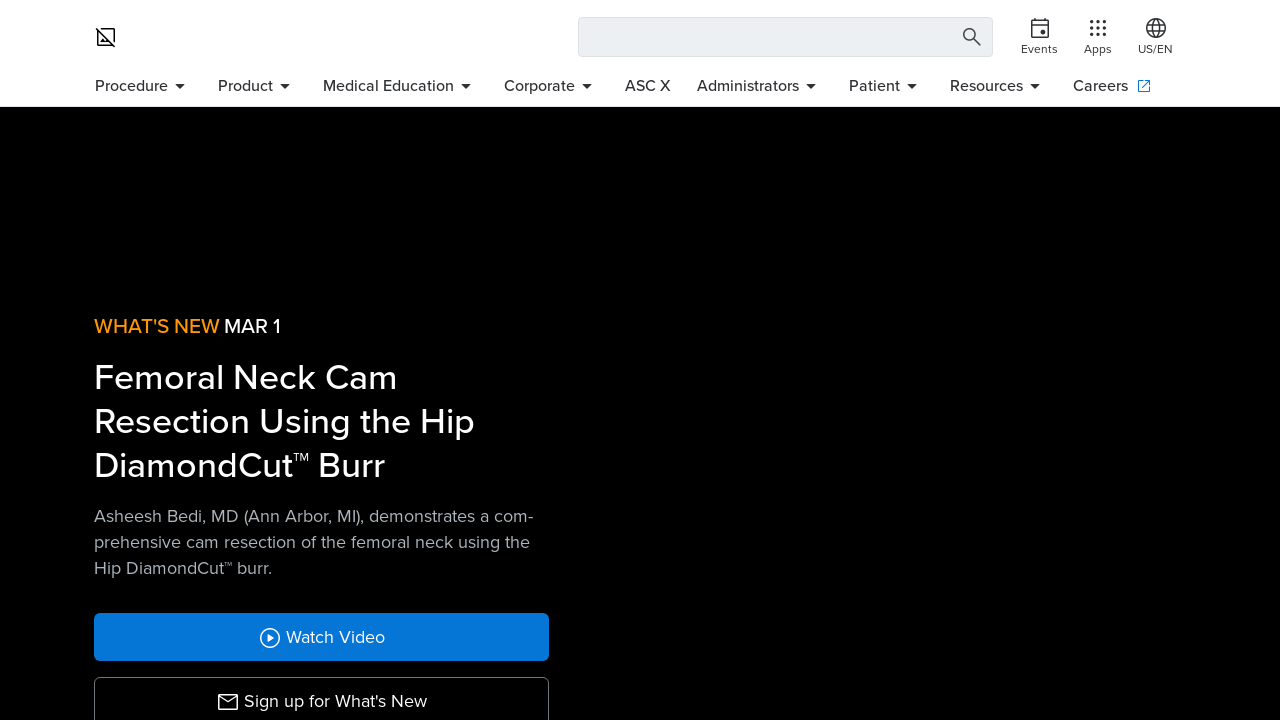

Closed Arthrex.com tab
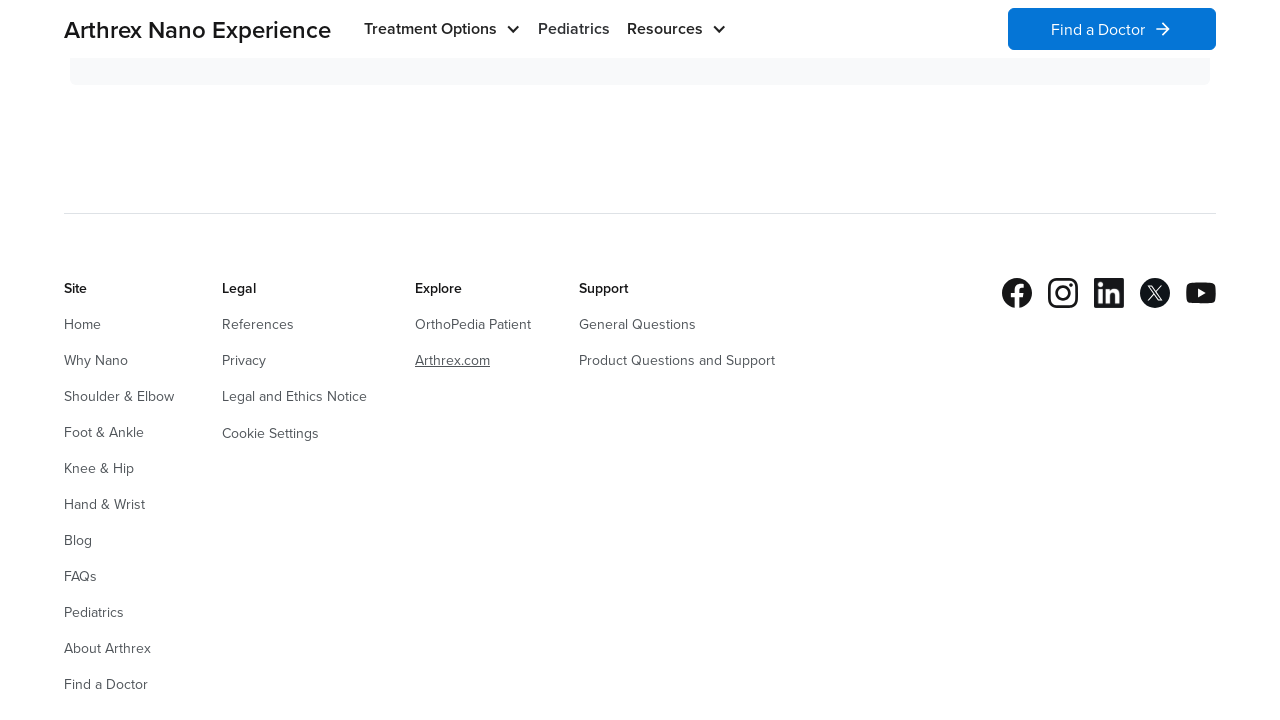

Original page finished loading after Arthrex.com tab closed
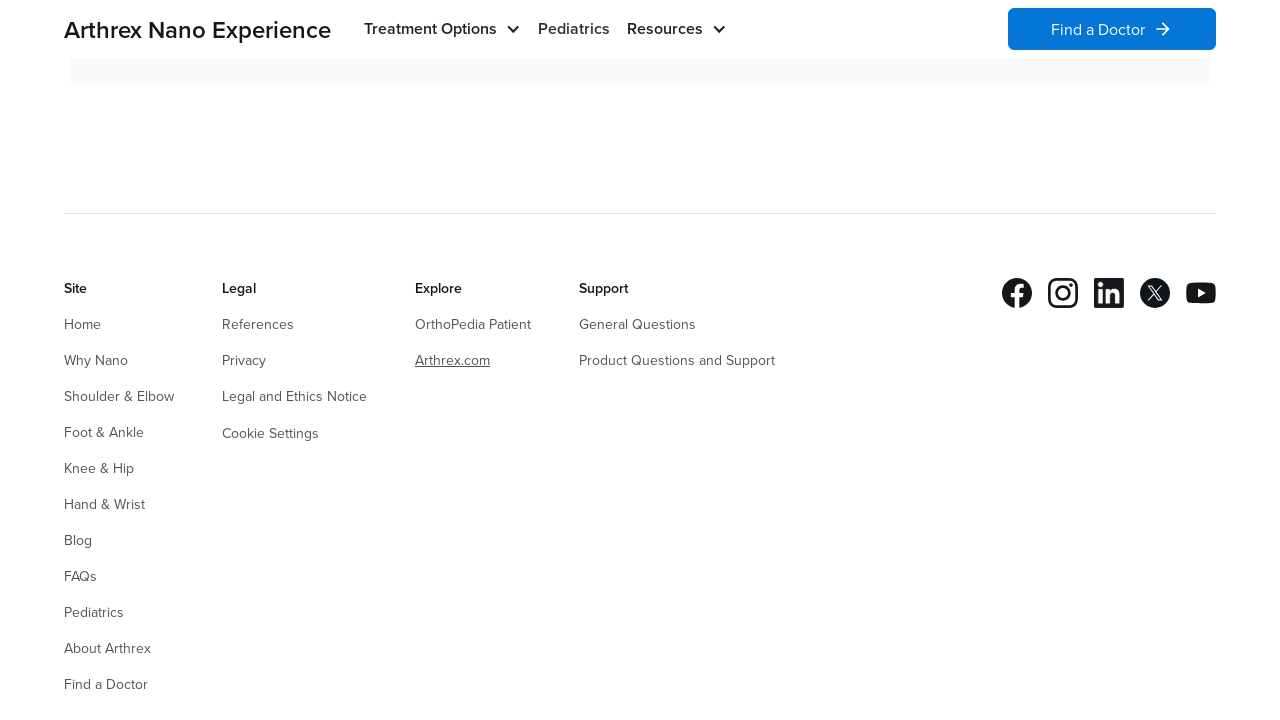

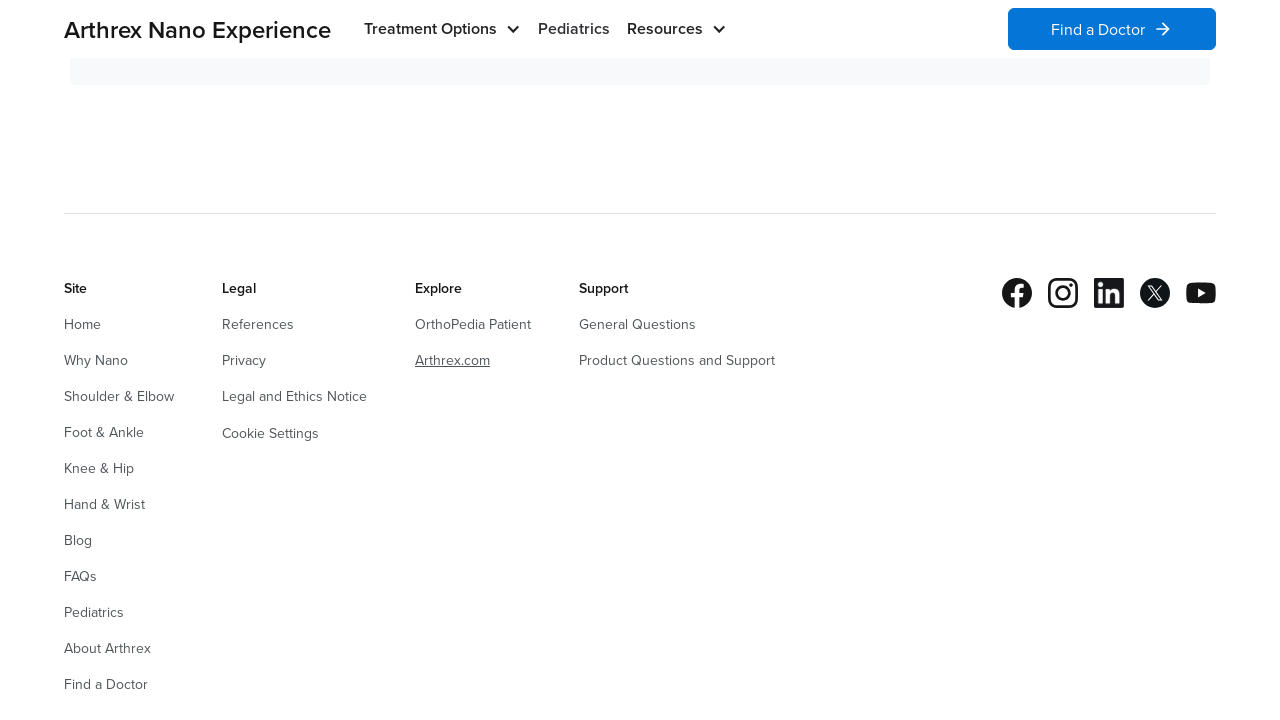